Tests clearing the complete state of all items by checking and then unchecking the toggle all checkbox

Starting URL: https://demo.playwright.dev/todomvc

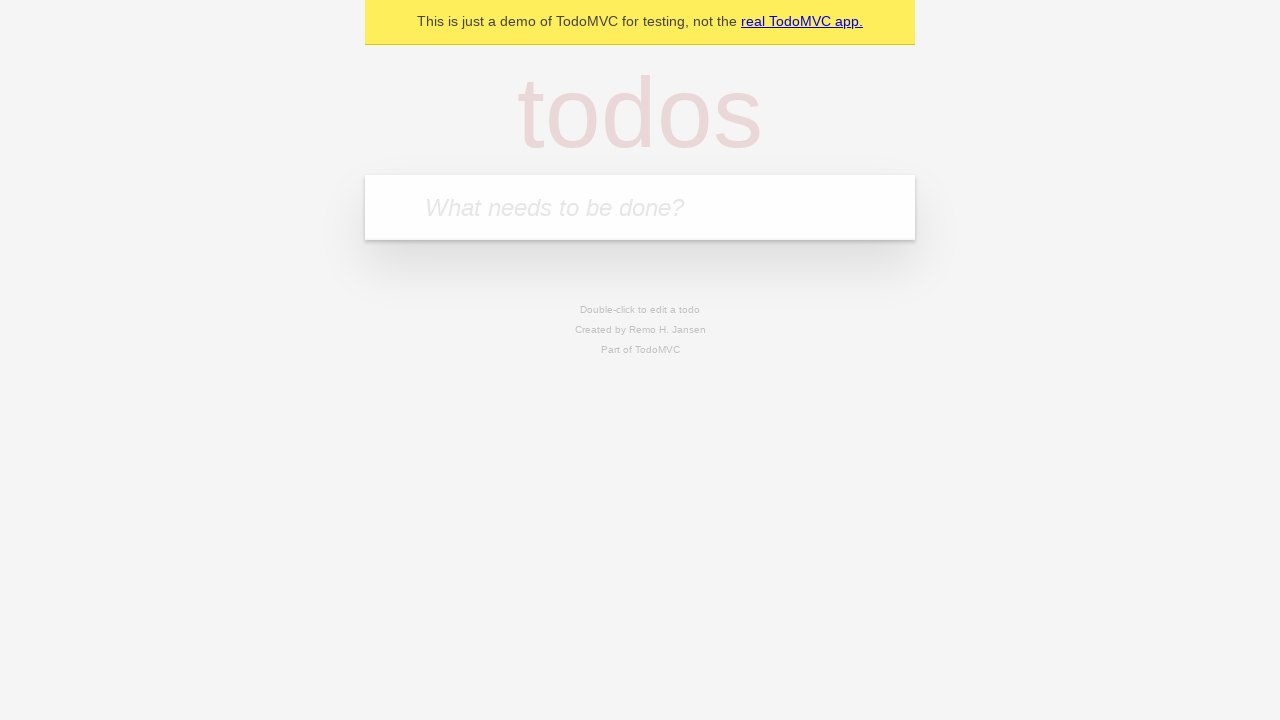

Filled first todo input with 'buy some cheese' on internal:attr=[placeholder="What needs to be done?"i]
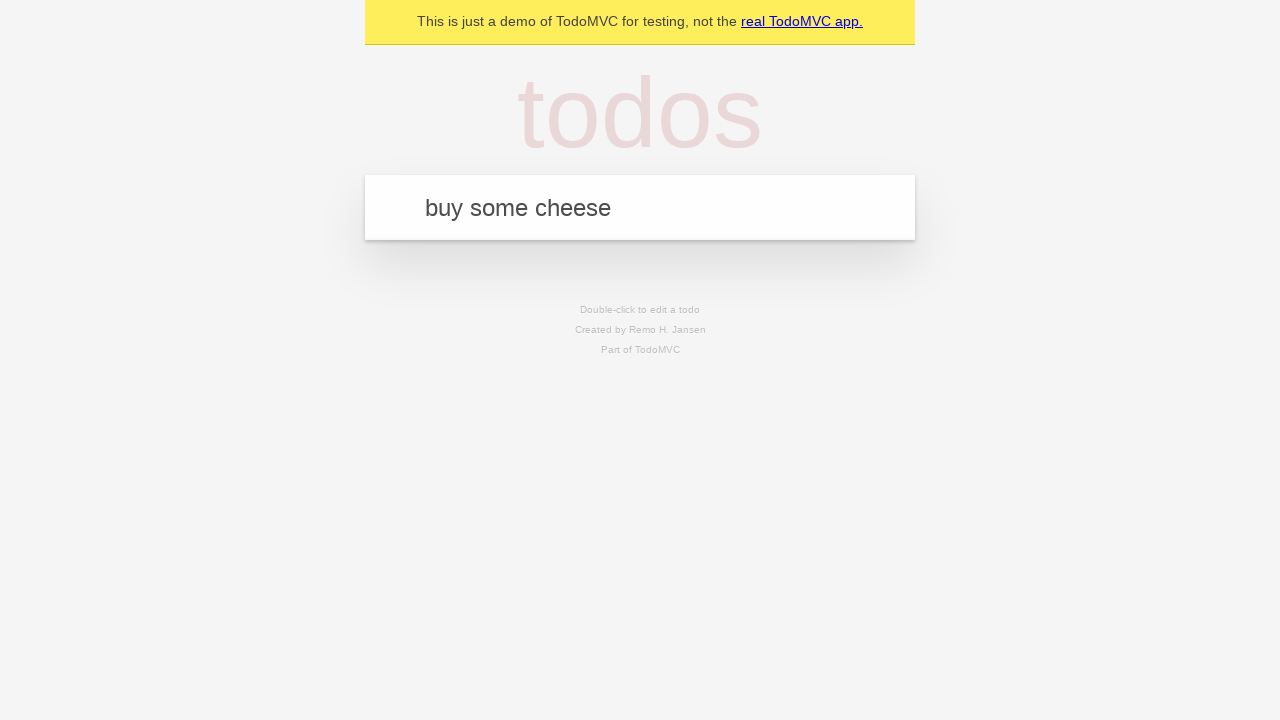

Pressed Enter to create first todo on internal:attr=[placeholder="What needs to be done?"i]
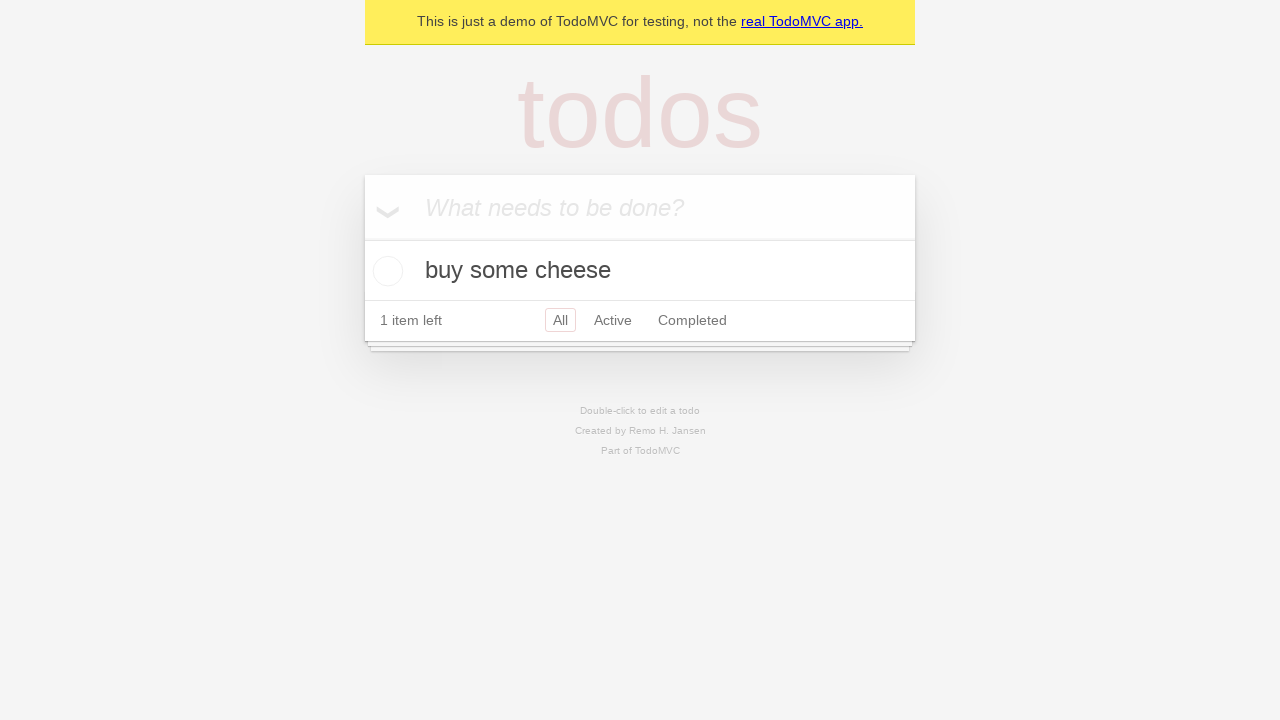

Filled second todo input with 'feed the cat' on internal:attr=[placeholder="What needs to be done?"i]
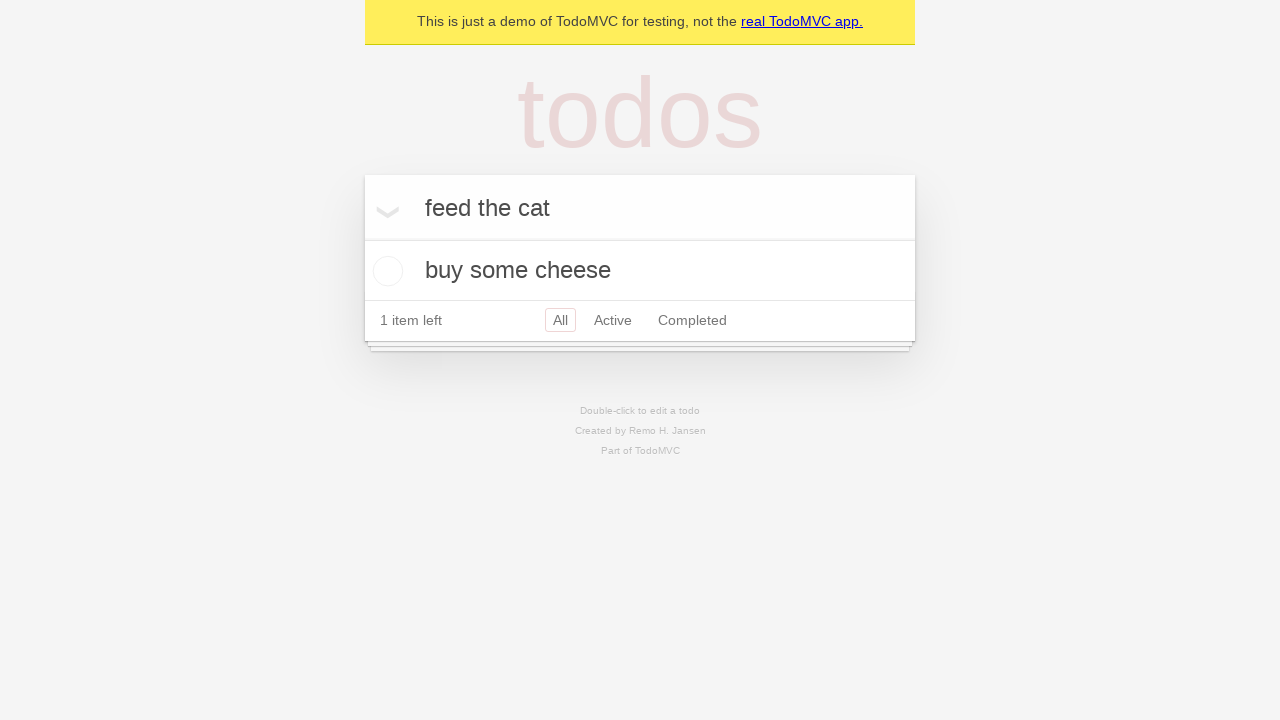

Pressed Enter to create second todo on internal:attr=[placeholder="What needs to be done?"i]
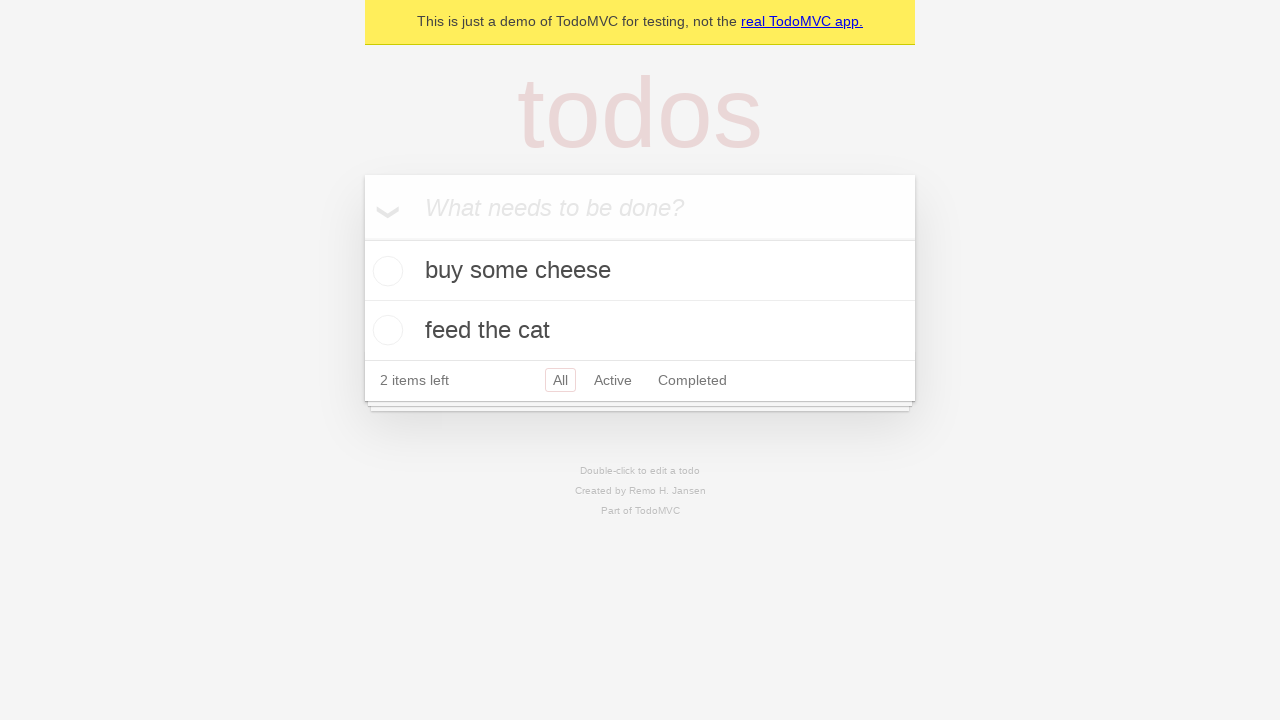

Filled third todo input with 'book a doctors appointment' on internal:attr=[placeholder="What needs to be done?"i]
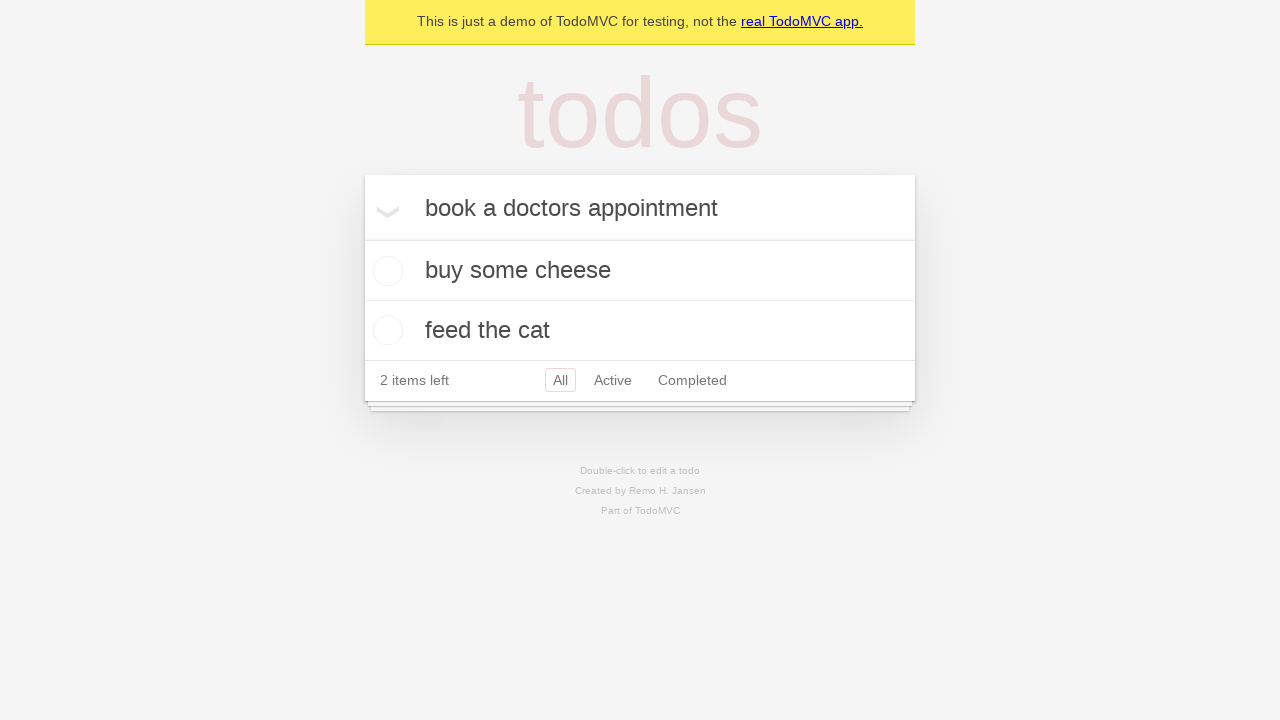

Pressed Enter to create third todo on internal:attr=[placeholder="What needs to be done?"i]
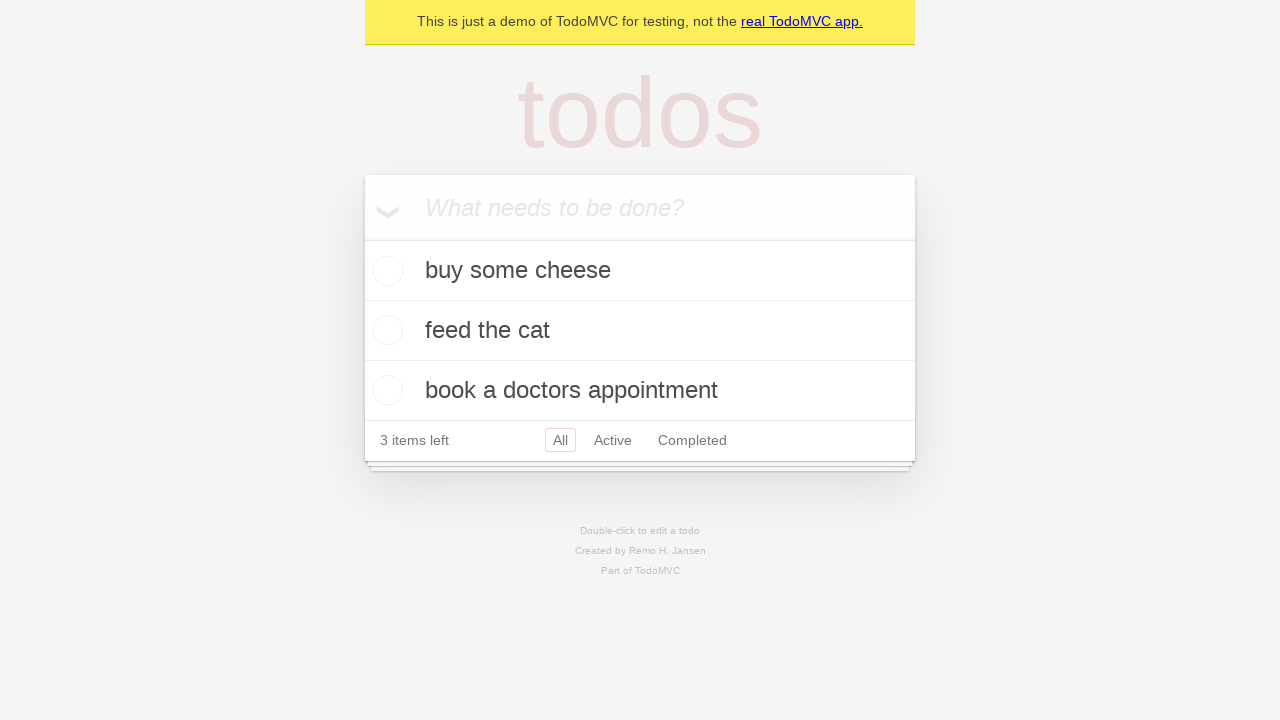

Waited for all 3 todos to be created
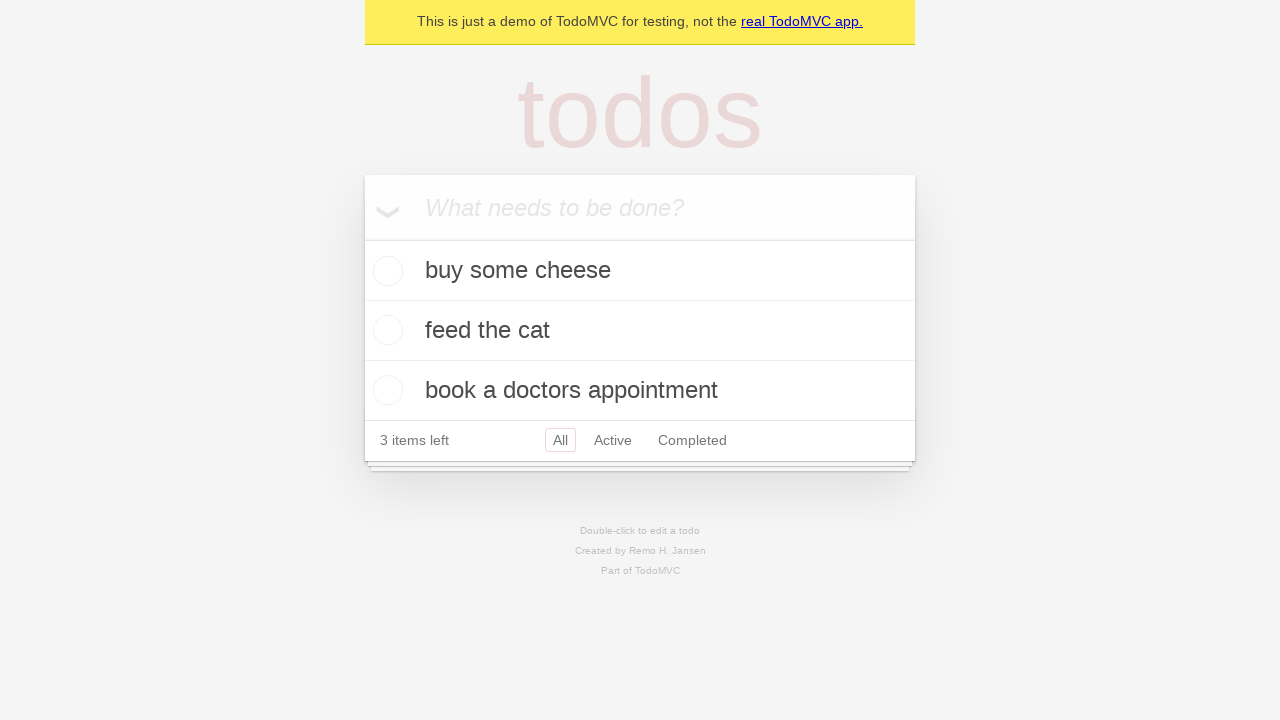

Clicked toggle all checkbox to mark all todos as complete at (362, 238) on internal:label="Mark all as complete"i
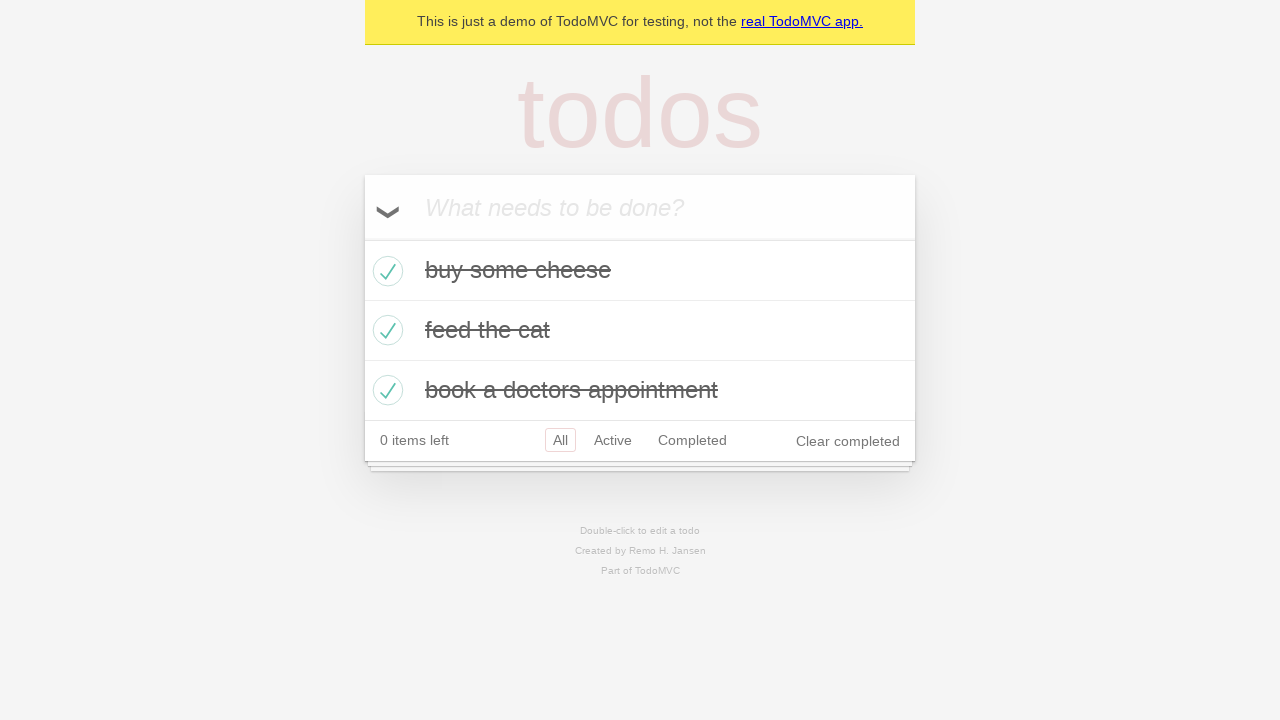

Unchecked toggle all checkbox to clear complete state of all todos at (362, 238) on internal:label="Mark all as complete"i
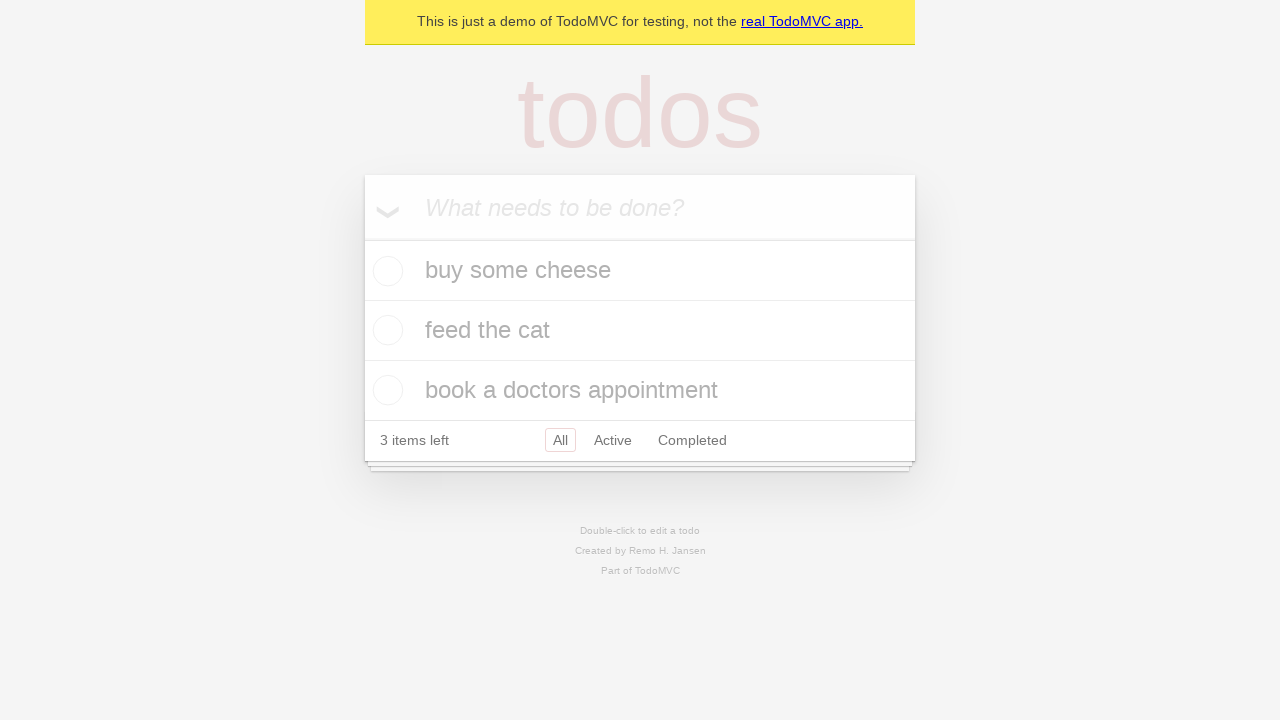

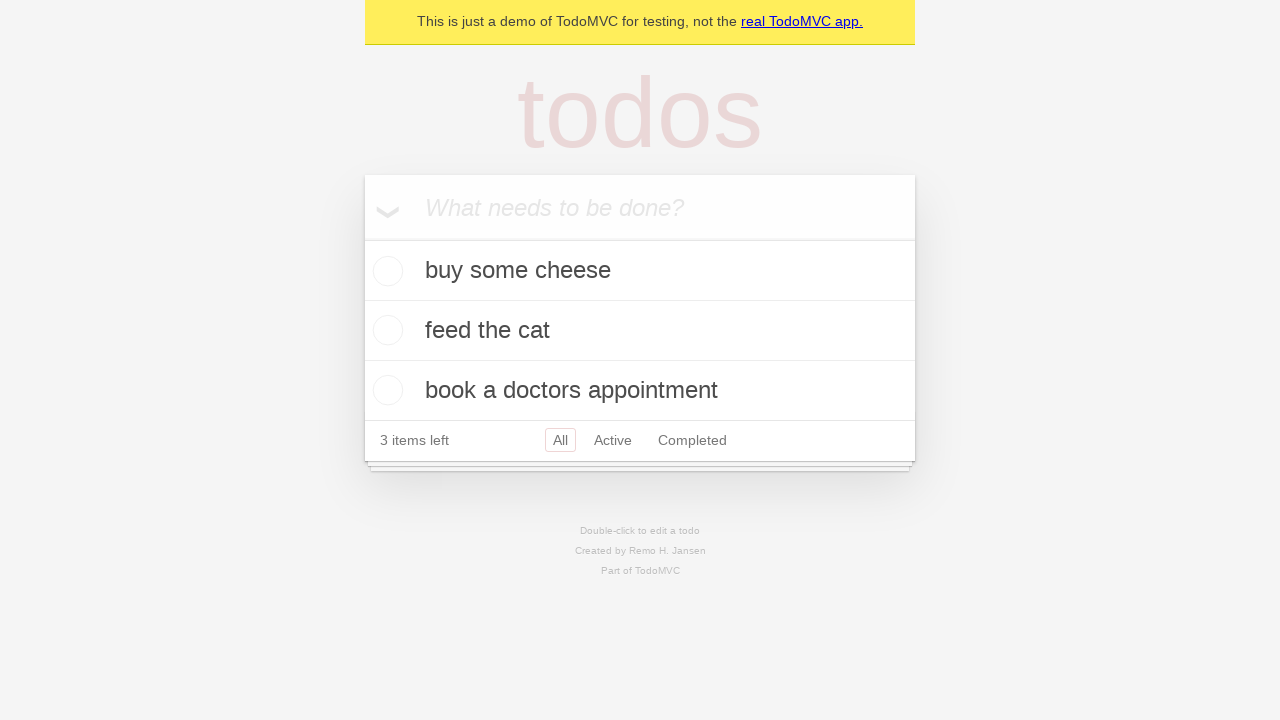